Tests rendered button functionality by clicking it and waiting for an element to become invisible

Starting URL: https://atidcollege.co.il/Xamples/ex_synchronization.html

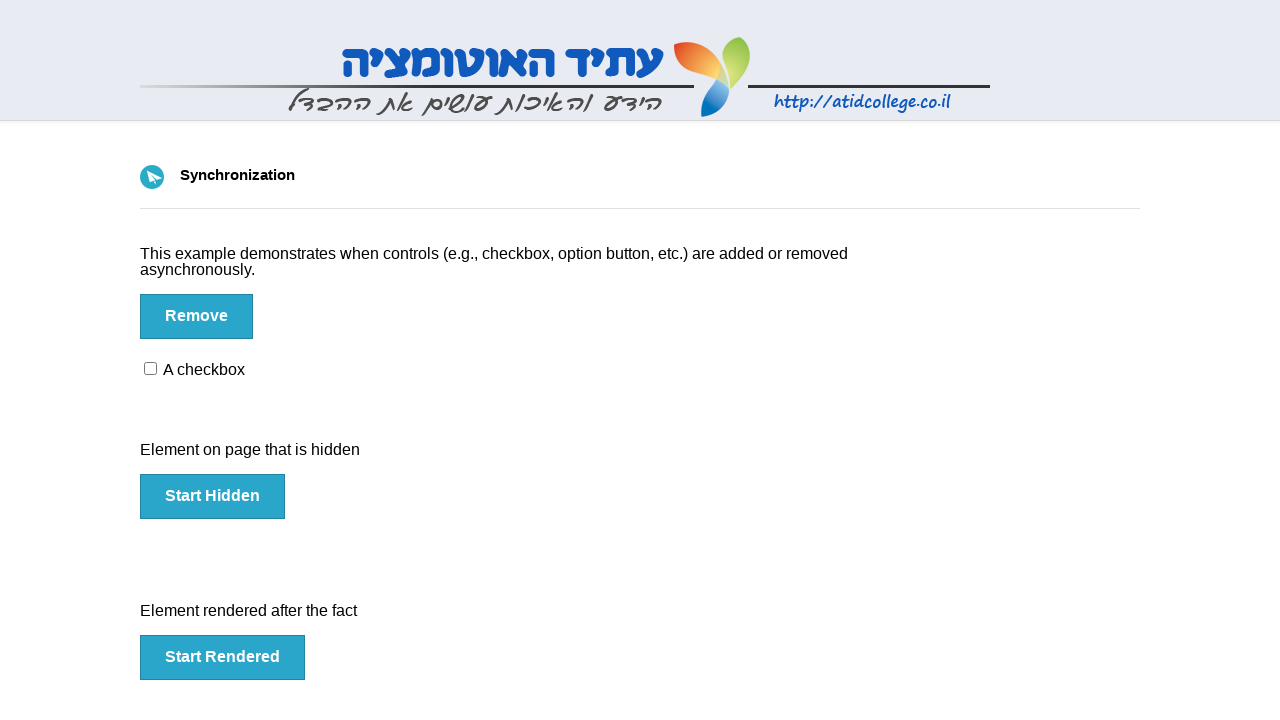

Clicked the rendered button at (222, 658) on #rendered
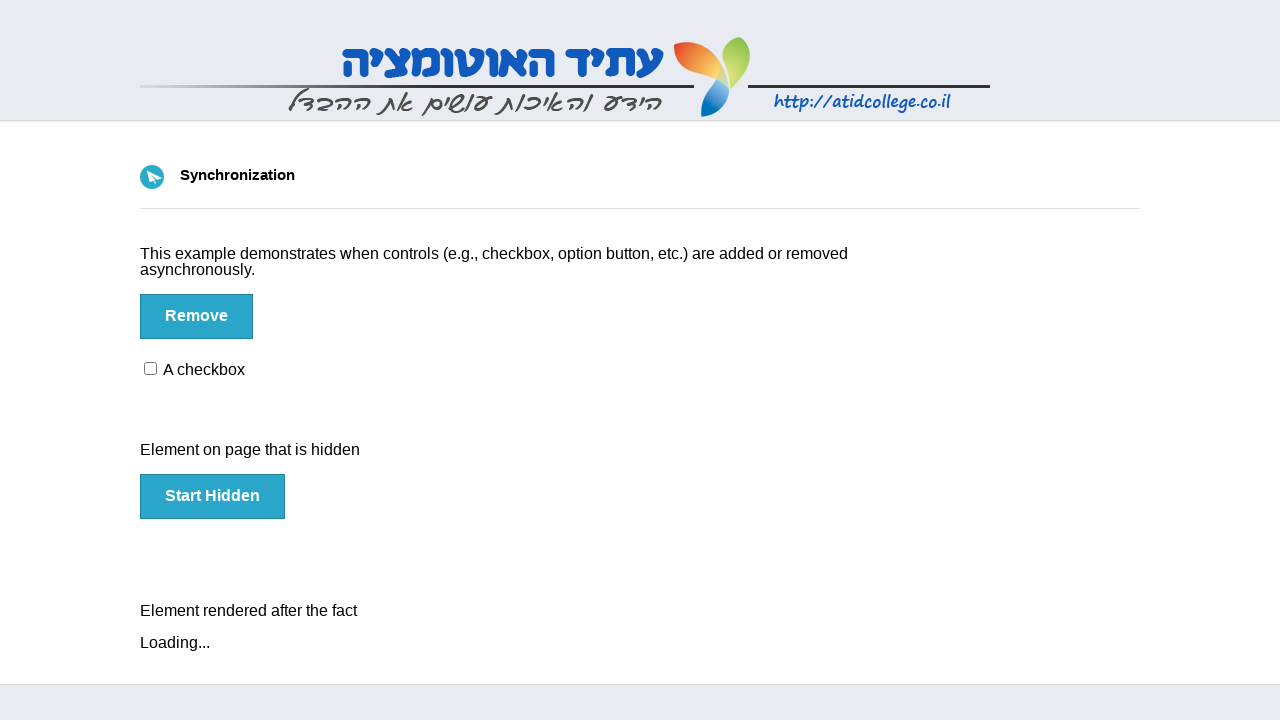

Waited for rendered element to become invisible
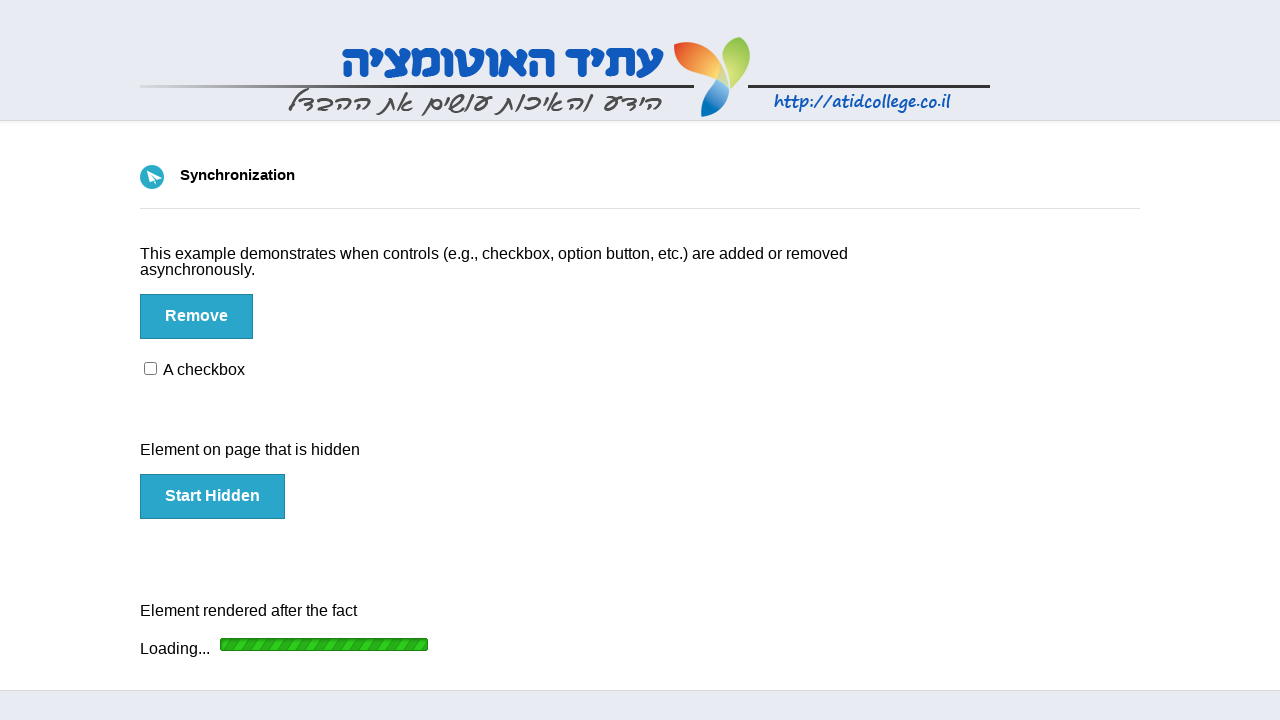

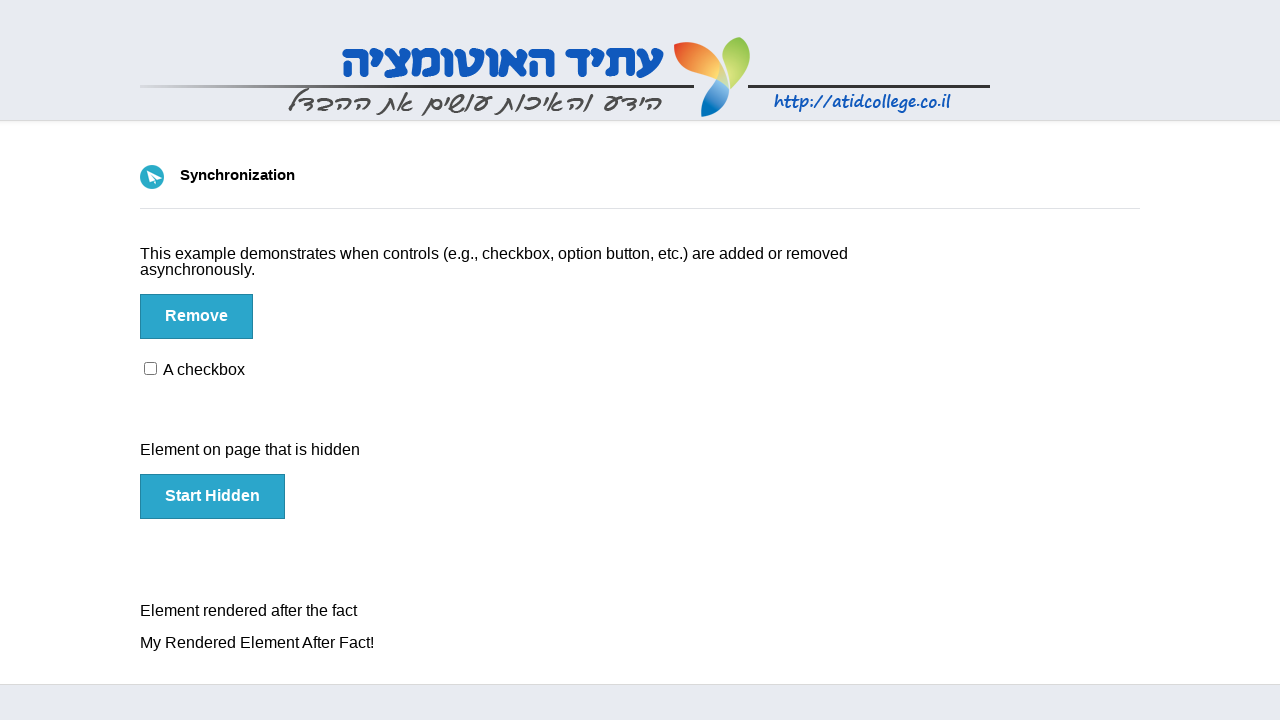